Tests various registration form validation scenarios including empty fields, password mismatches, and short passwords on the DS Portal application

Starting URL: https://dsportalapp.herokuapp.com/

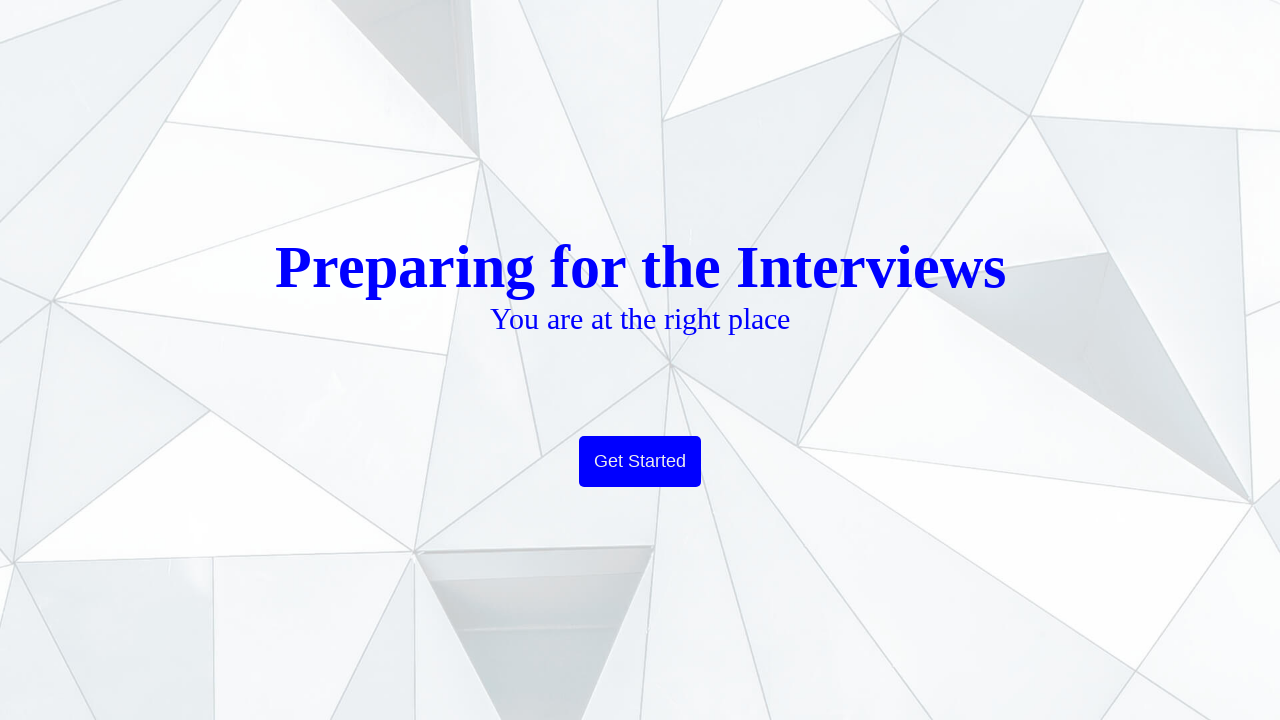

Clicked 'Get Started' button to access main page at (640, 462) on xpath=//button[contains(text(), 'Get Started')]
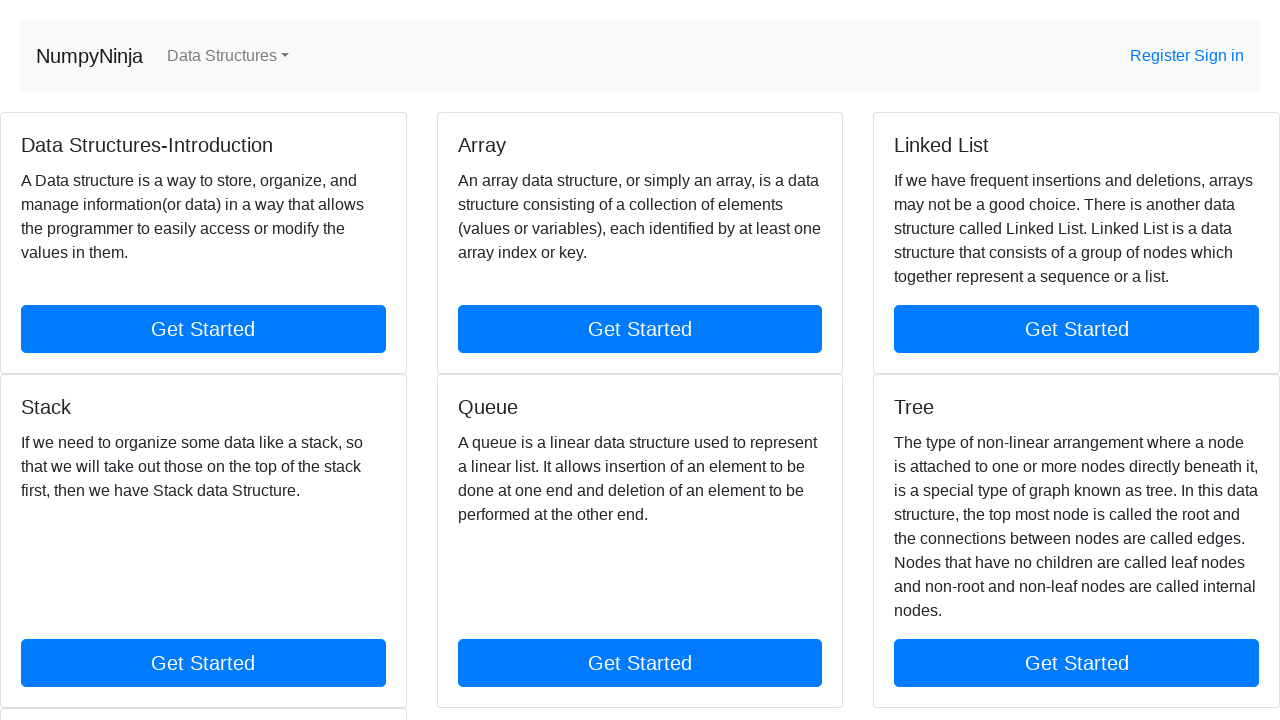

Clicked 'Register' link to navigate to registration page at (1162, 56) on xpath=//a[contains(text(), 'Register')]
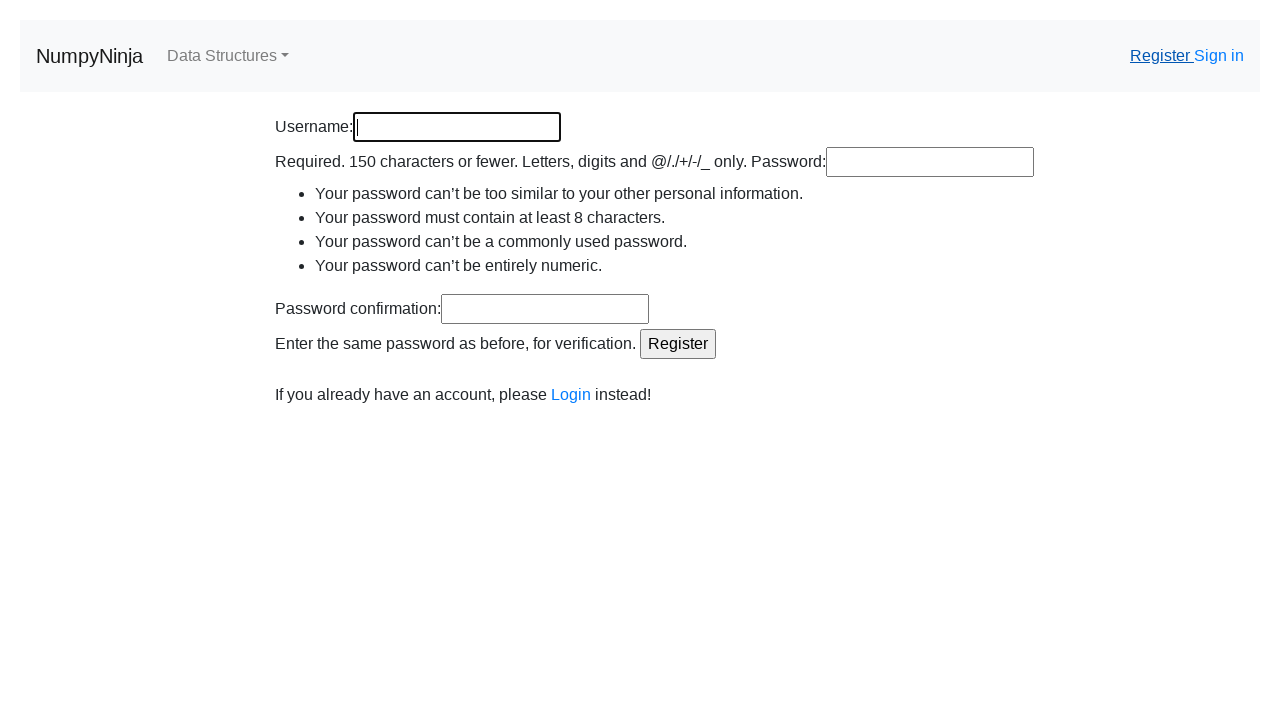

Test 1: Submitted empty registration form at (678, 344) on xpath=//input[@type='submit' and @value='Register']
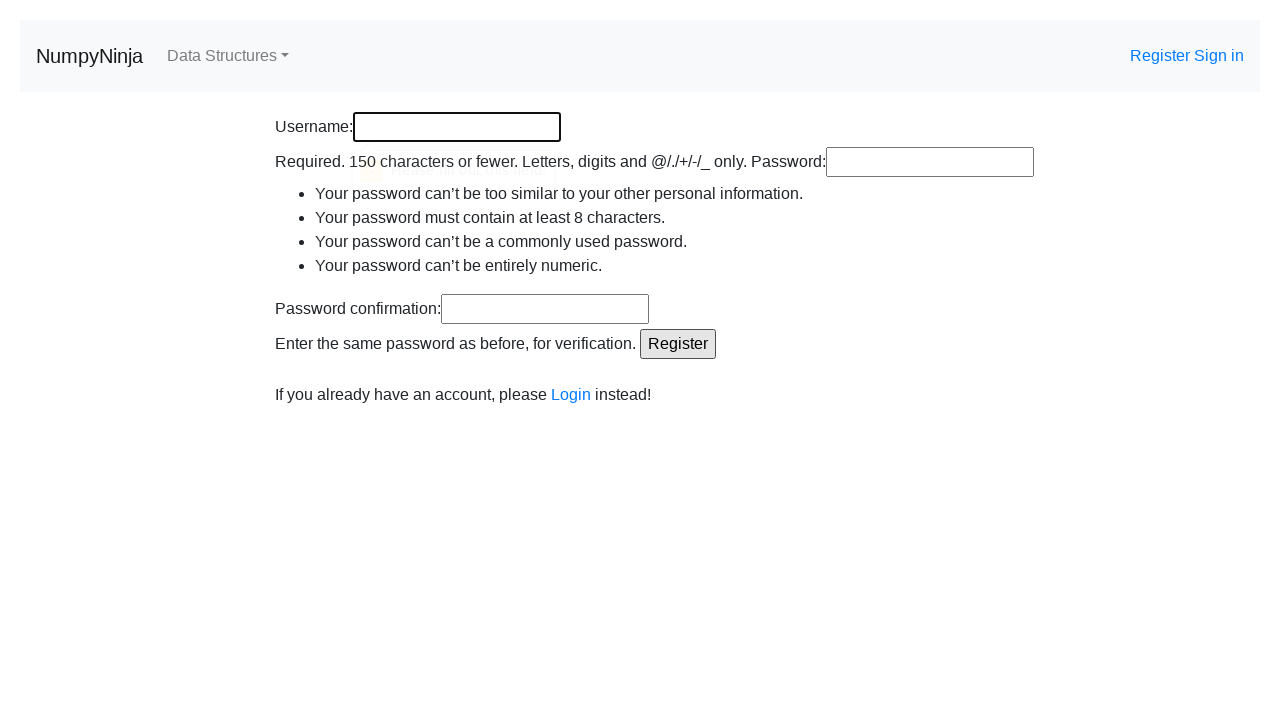

Filled username field with 'testuser123' on #id_username
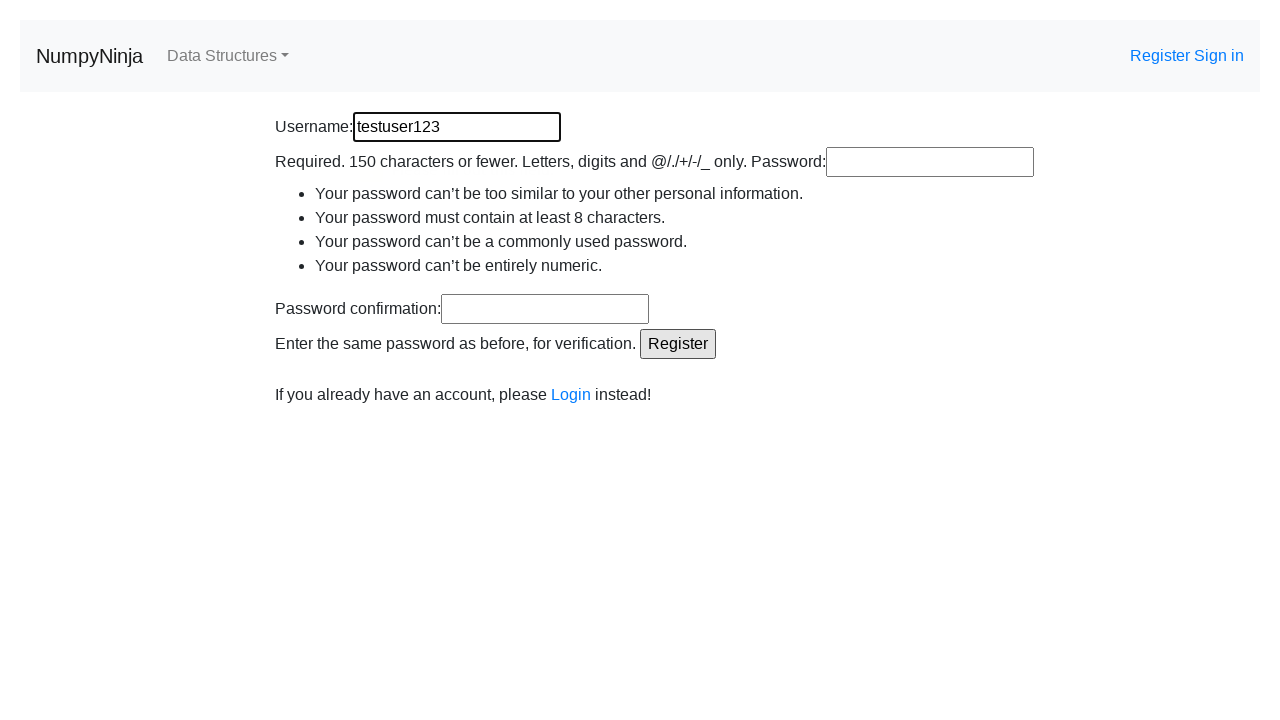

Test 2: Submitted form with only username filled at (678, 344) on xpath=//input[@type='submit' and @value='Register']
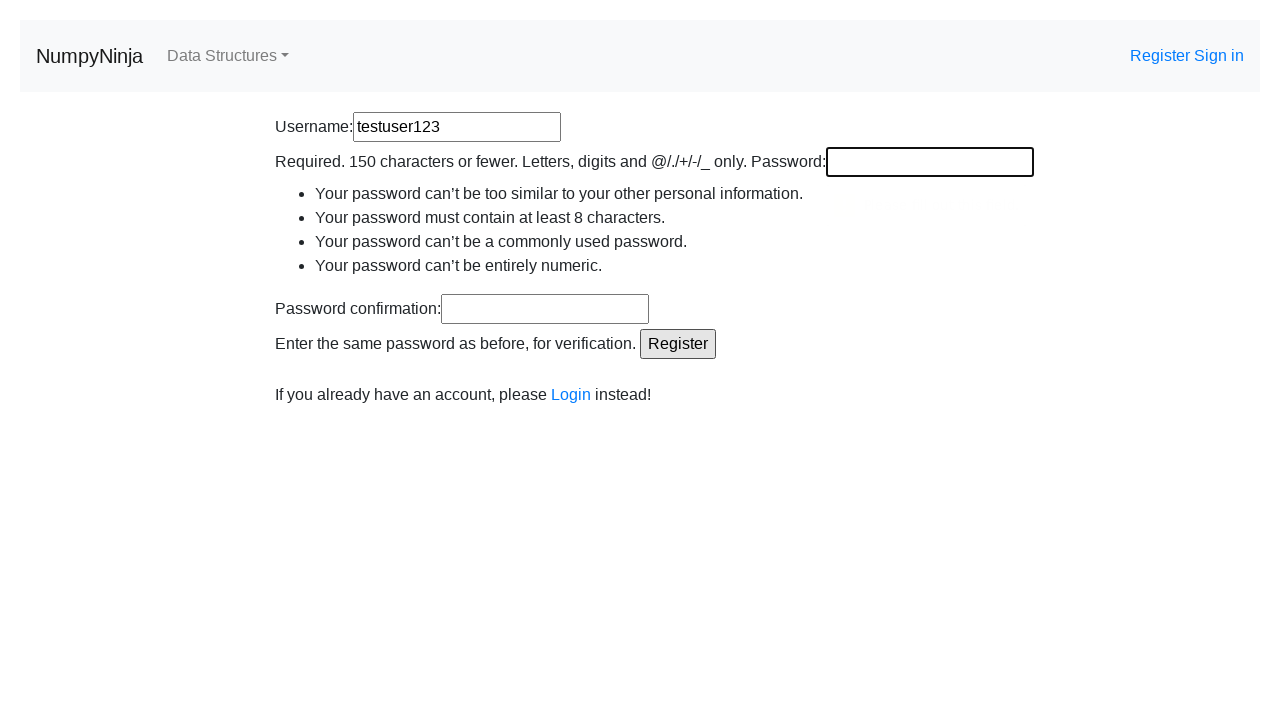

Cleared username field on #id_username
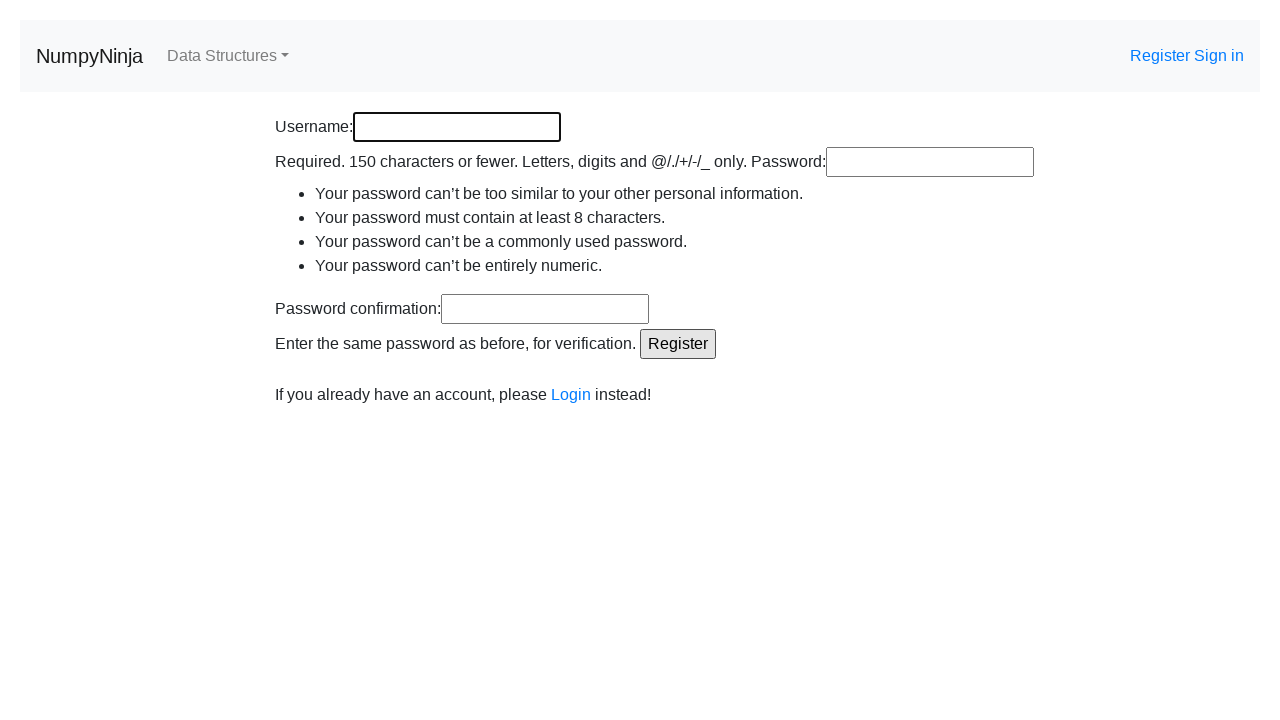

Filled username field with 'kodetesters' on #id_username
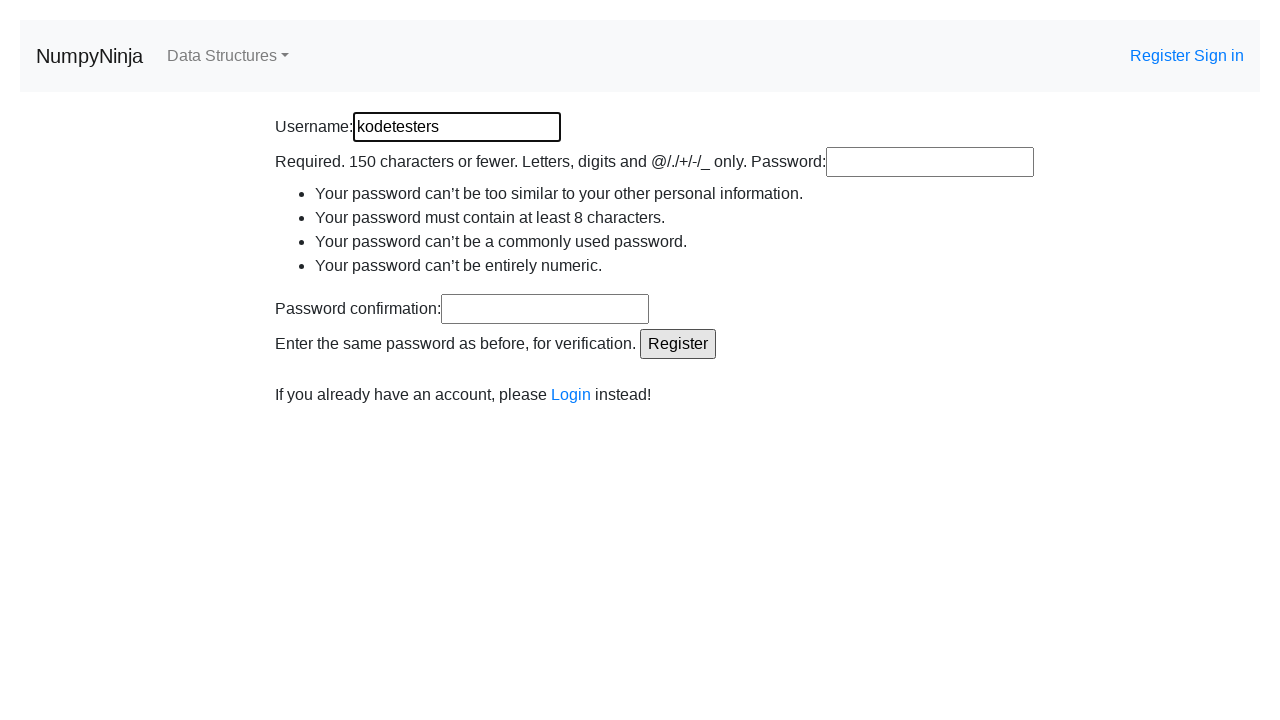

Filled password field with 'TestPass123!' on #id_password1
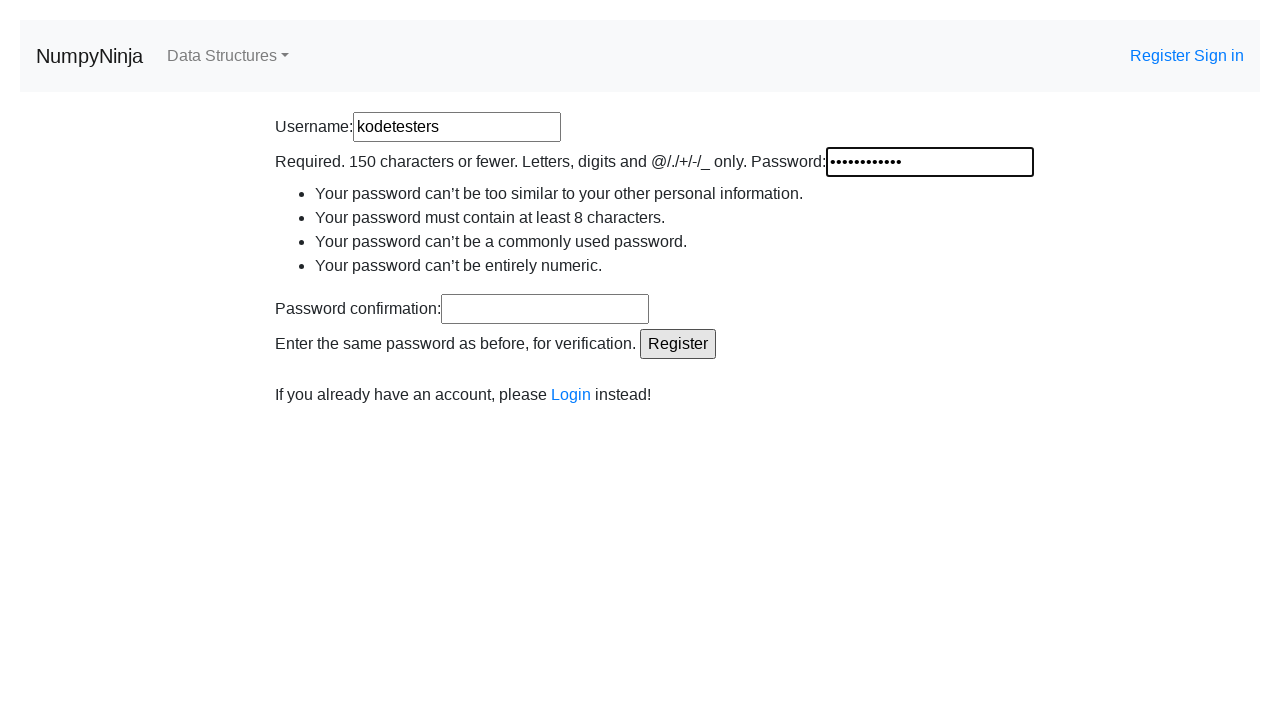

Test 3: Submitted form with username and password but no password confirmation at (678, 344) on xpath=//input[@type='submit' and @value='Register']
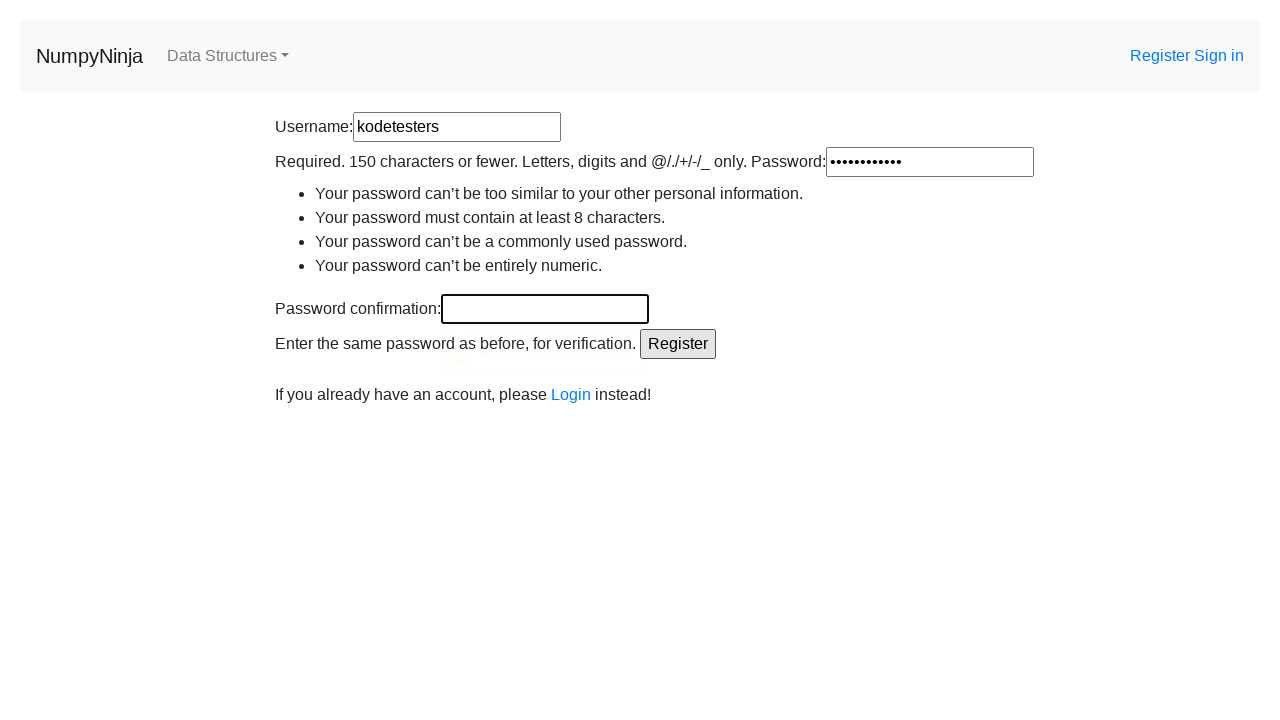

Cleared username field on #id_username
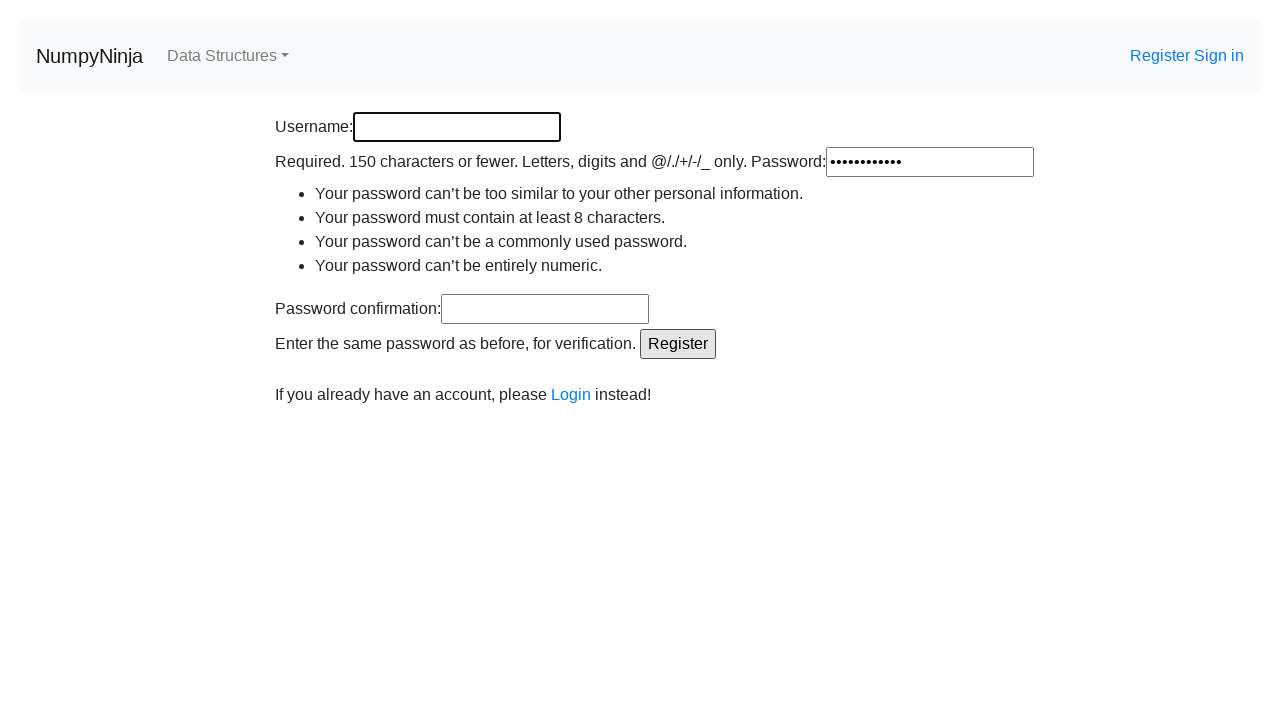

Cleared password field on #id_password1
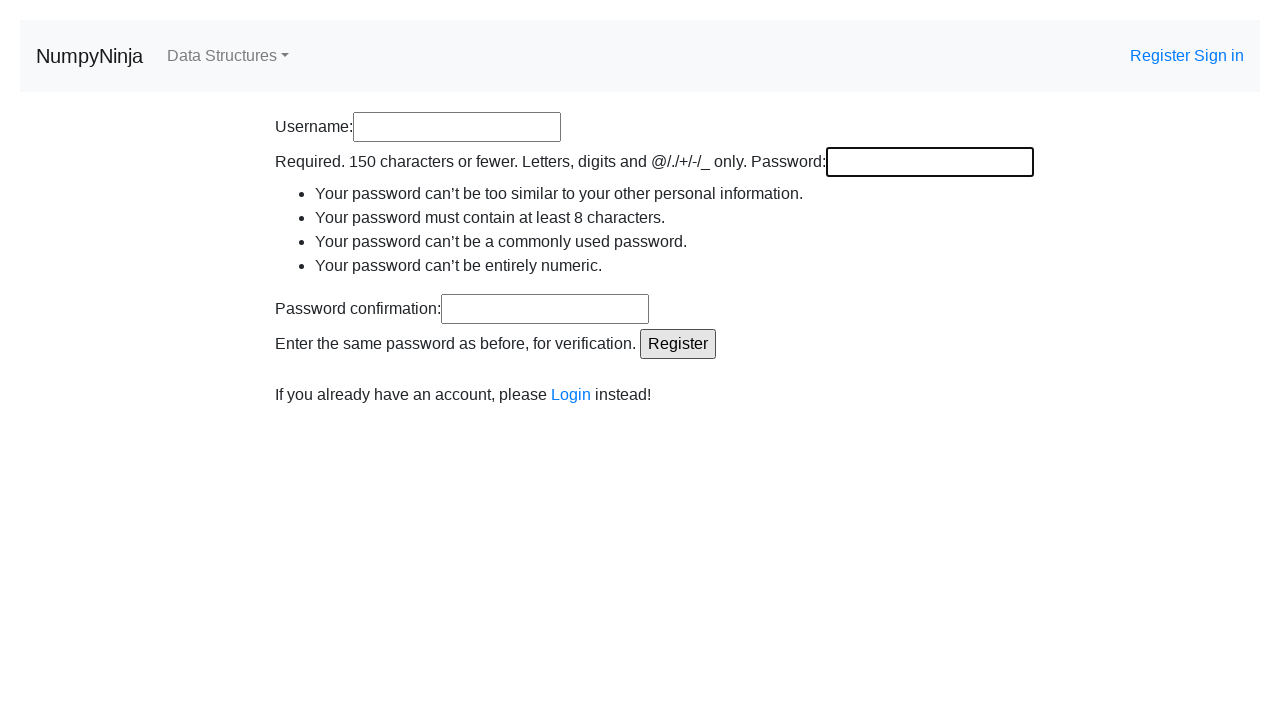

Filled username field with 'kodetesters' on #id_username
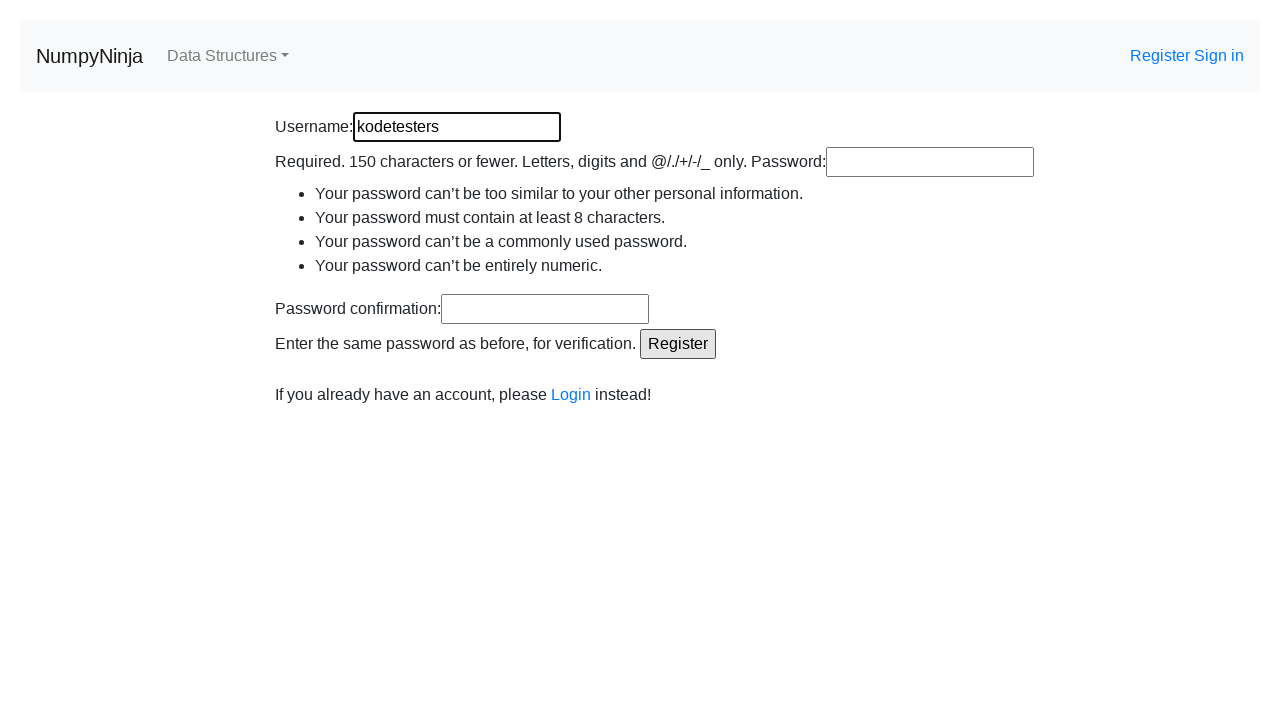

Filled password field with 'ValidPass123!' on #id_password1
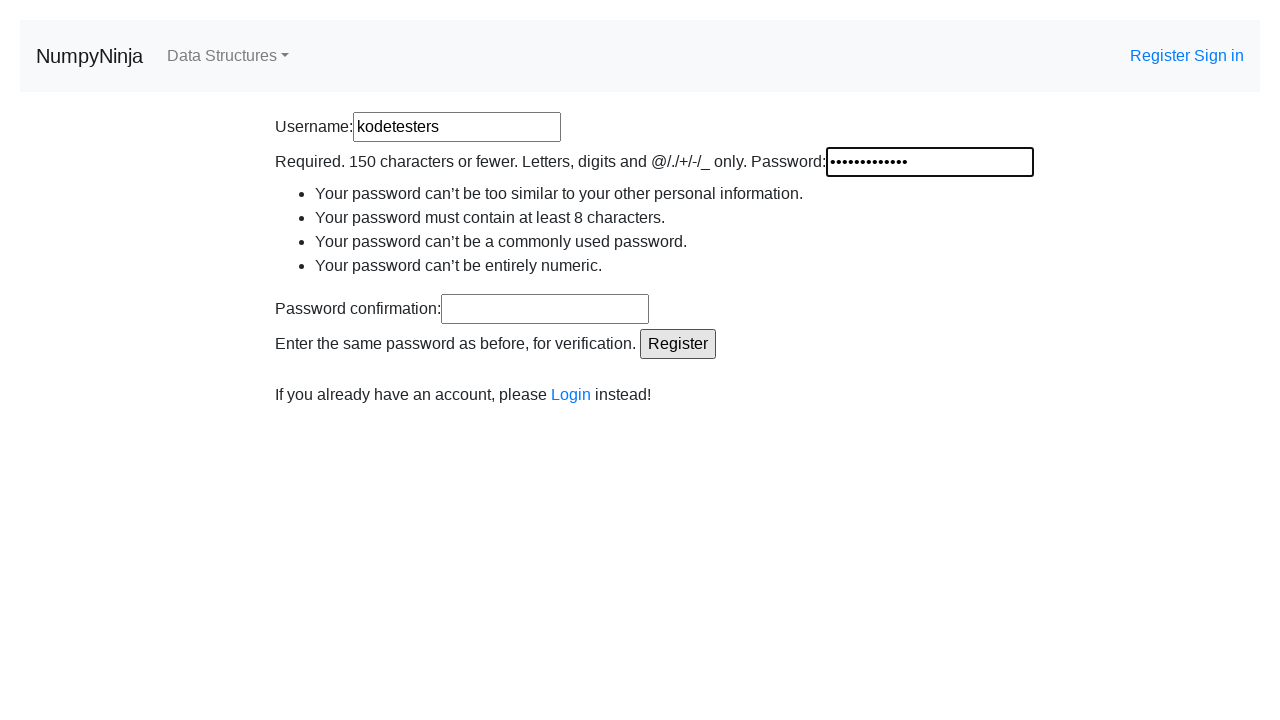

Filled password confirmation field with 'DifferentPass456!' on #id_password2
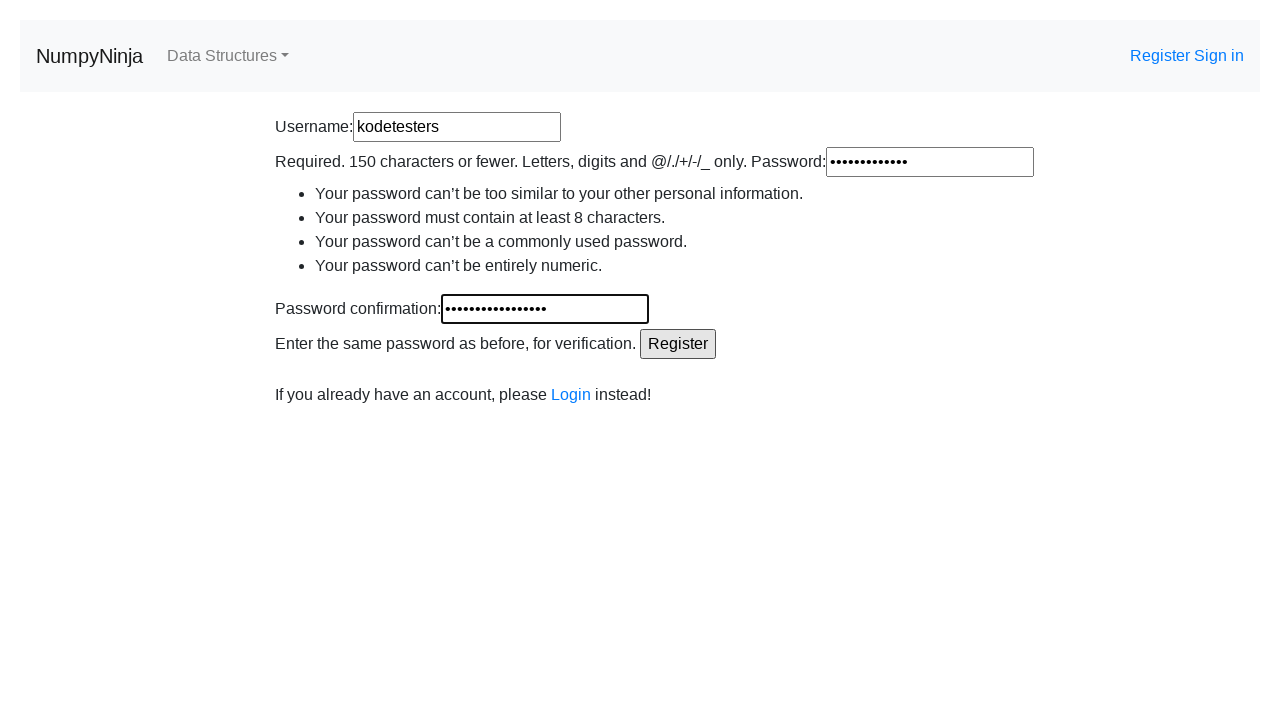

Test 4: Submitted form with mismatching passwords at (678, 344) on xpath=//input[@type='submit' and @value='Register']
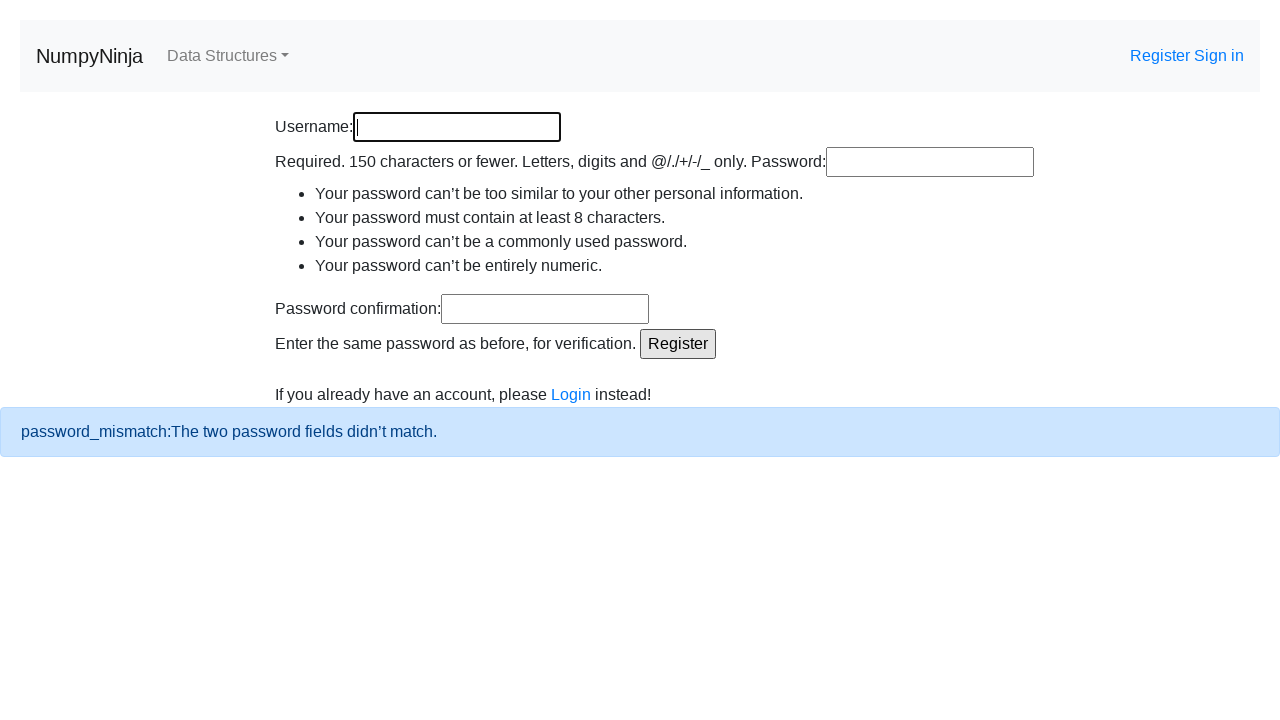

Verified error alert message appeared for mismatched passwords
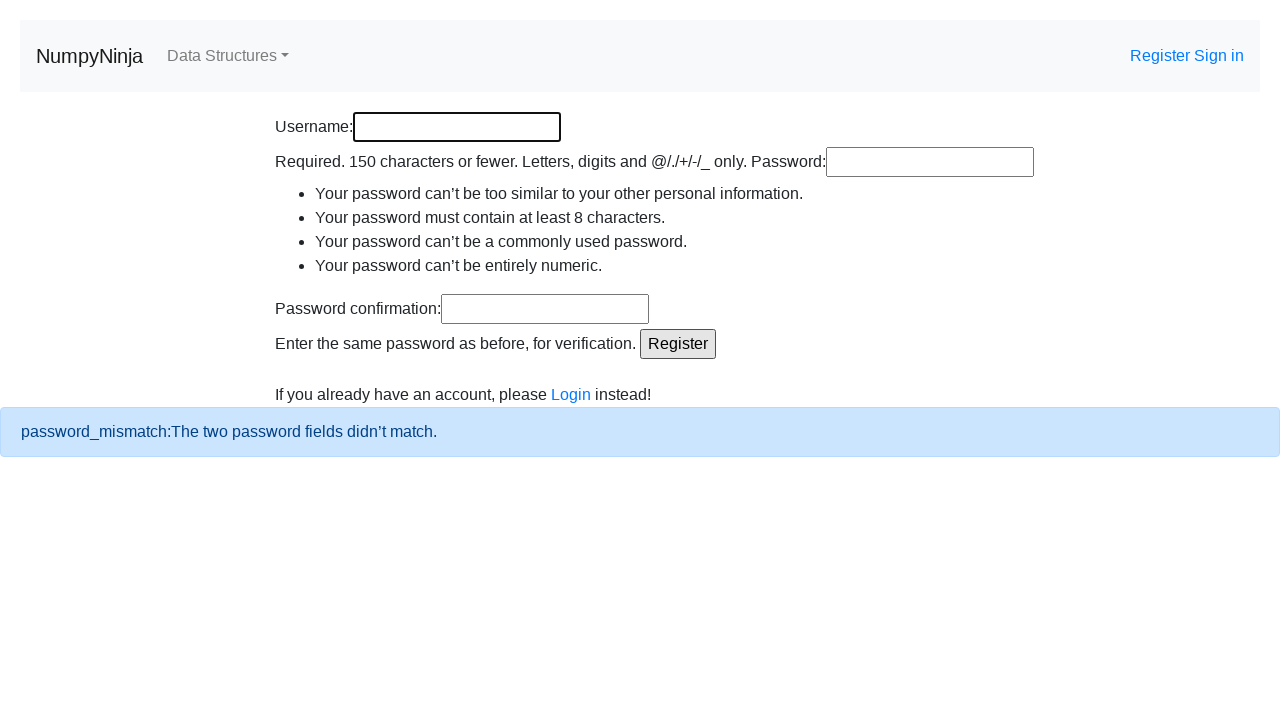

Cleared username field on #id_username
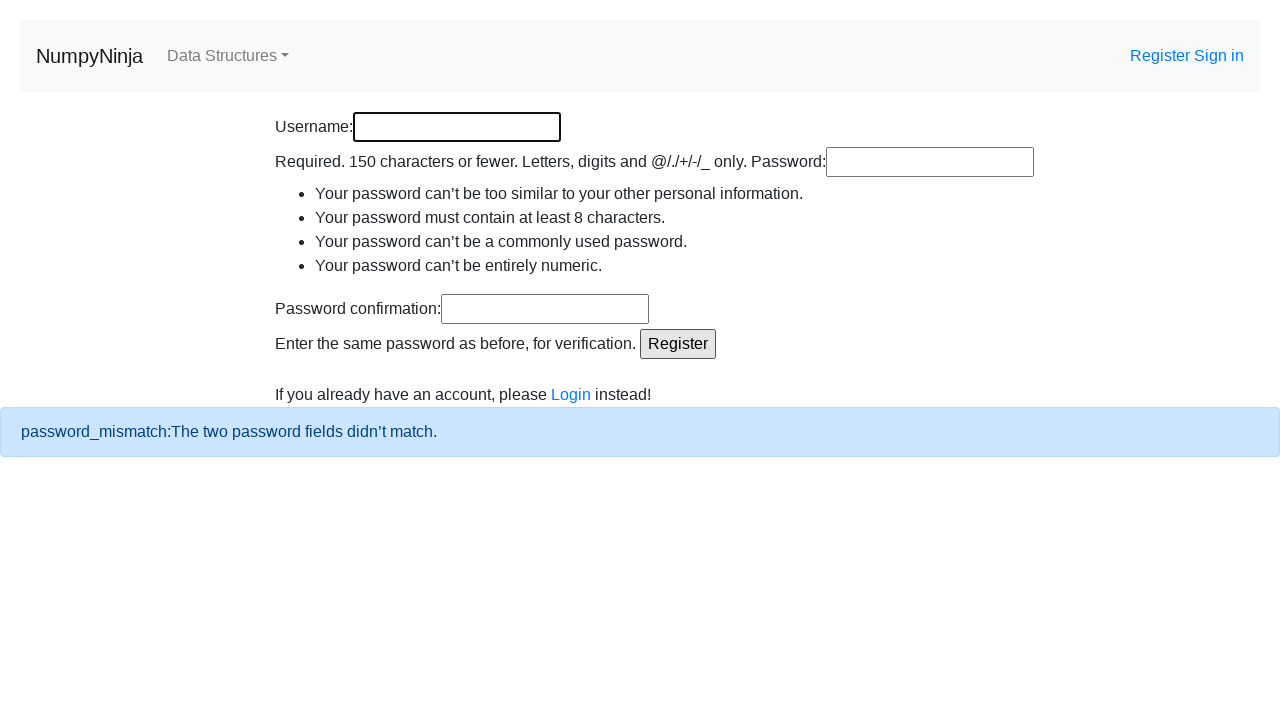

Cleared password field on #id_password1
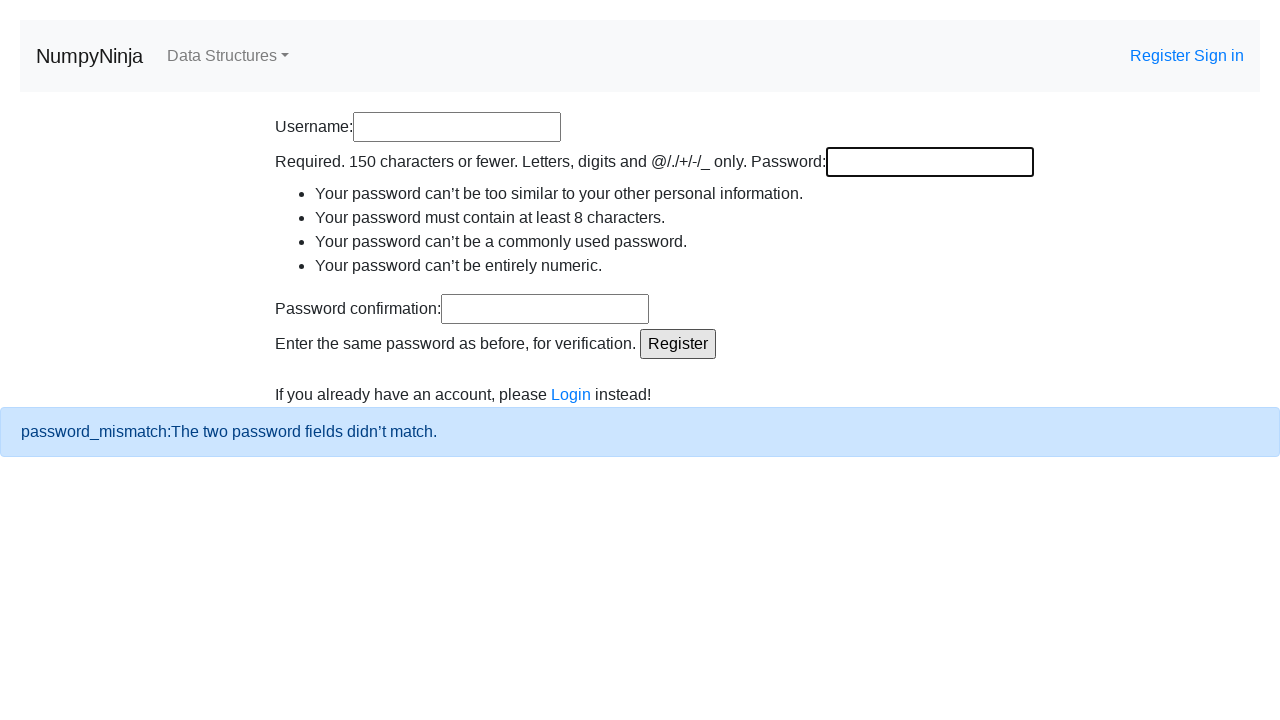

Cleared password confirmation field on #id_password2
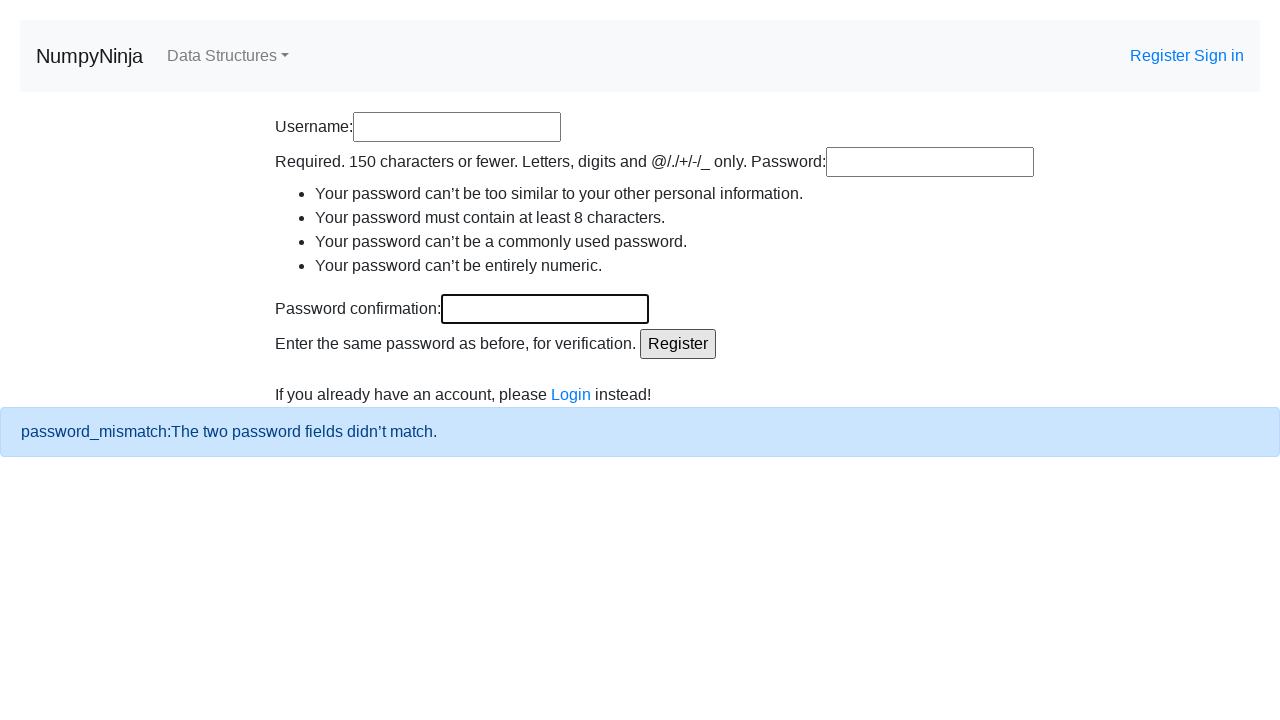

Filled username field with 'kodetesters' on #id_username
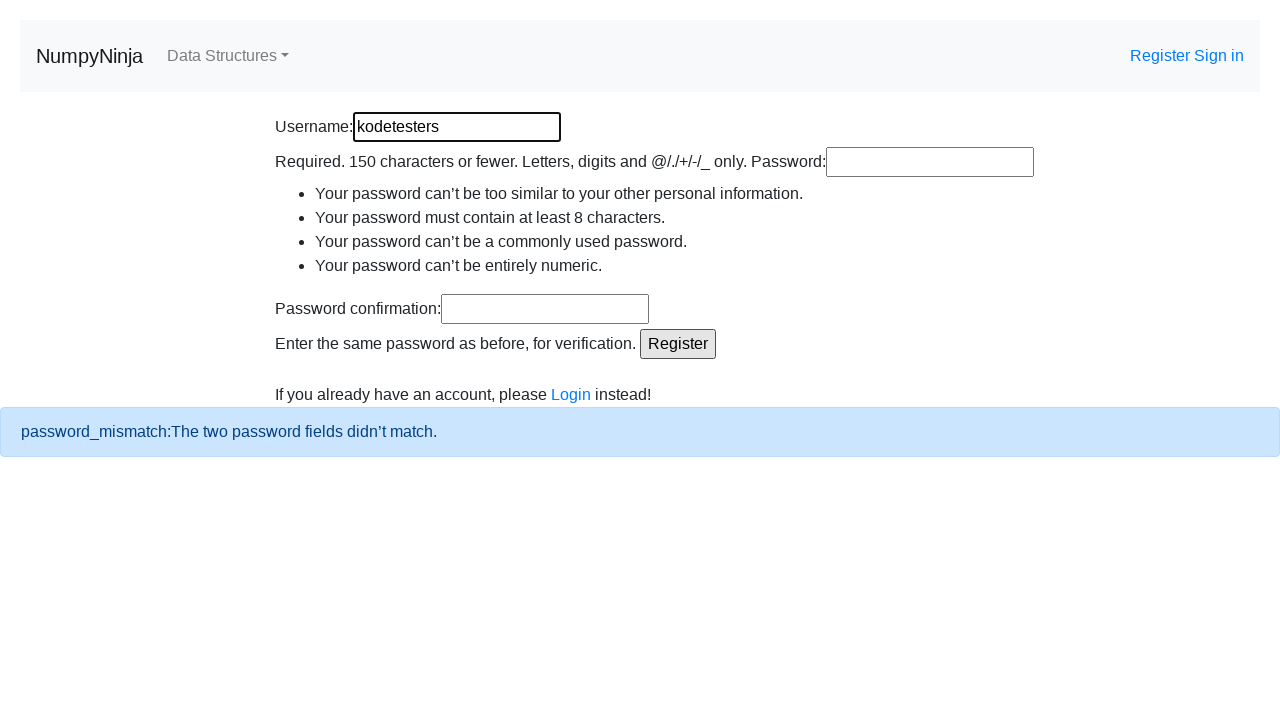

Filled password field with short password 'kode' on #id_password1
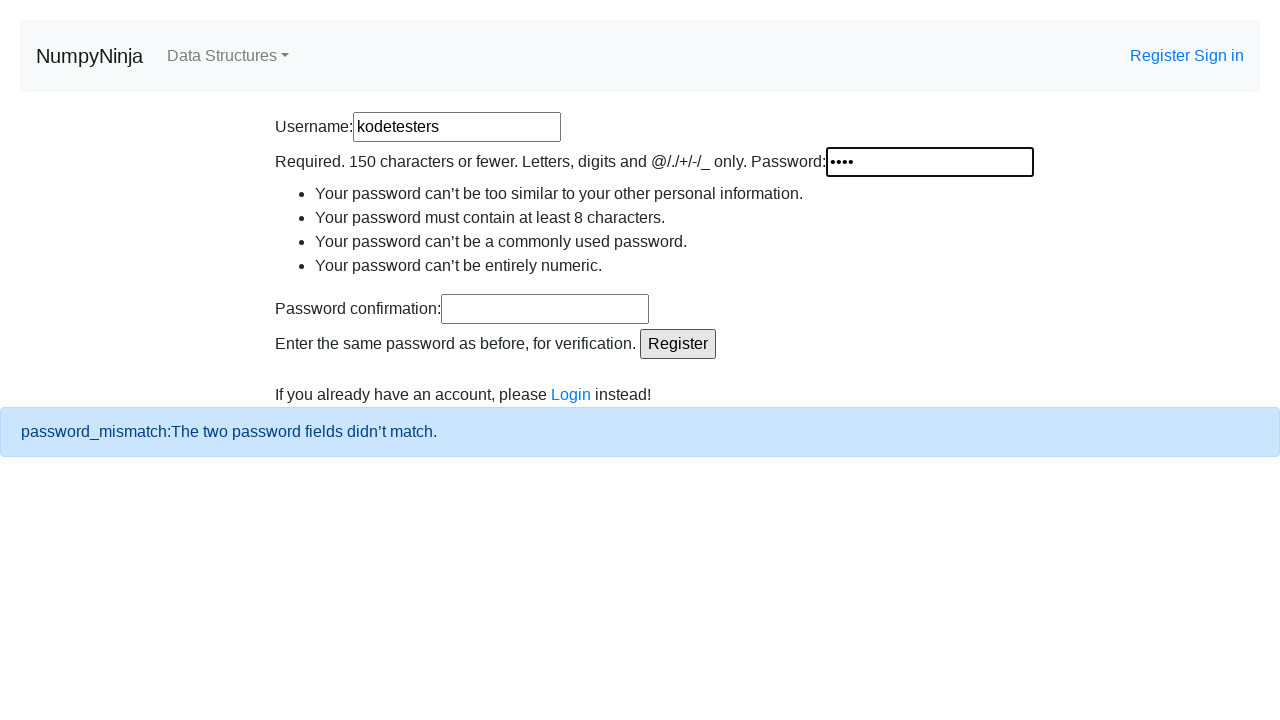

Filled password confirmation field with 'kode' on #id_password2
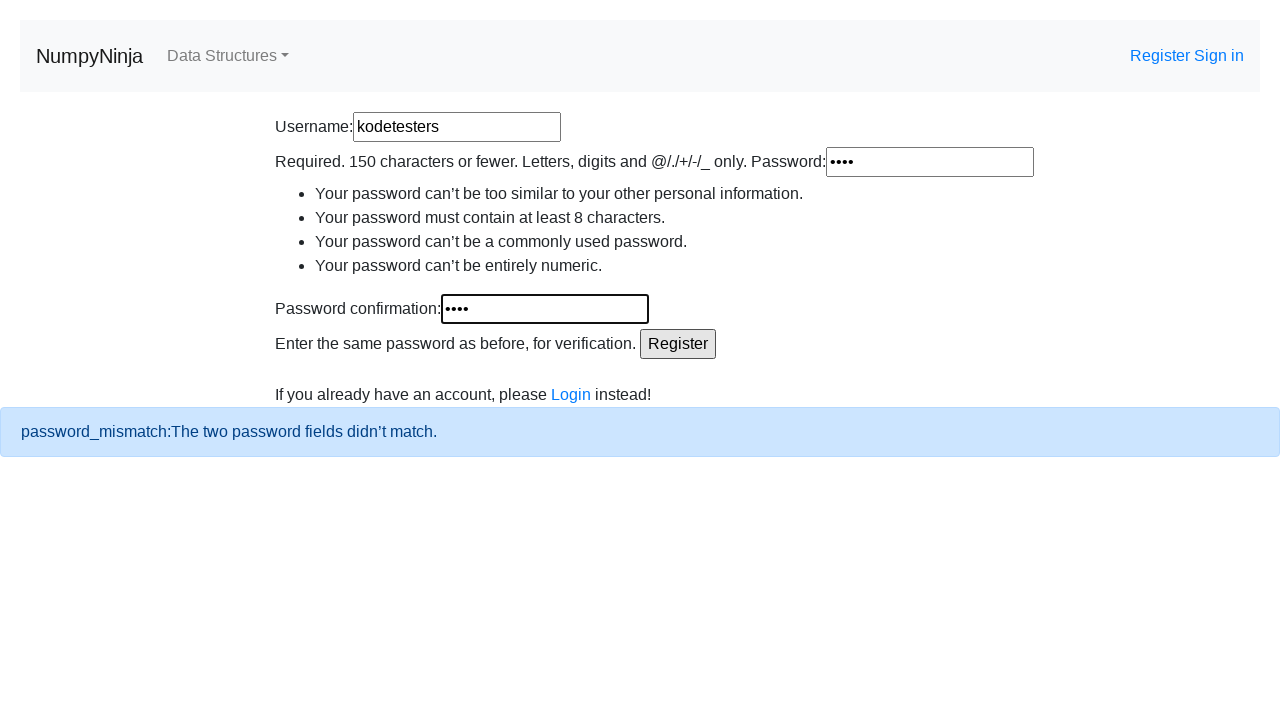

Test 5: Submitted form with password less than 8 characters at (678, 344) on xpath=//input[@type='submit' and @value='Register']
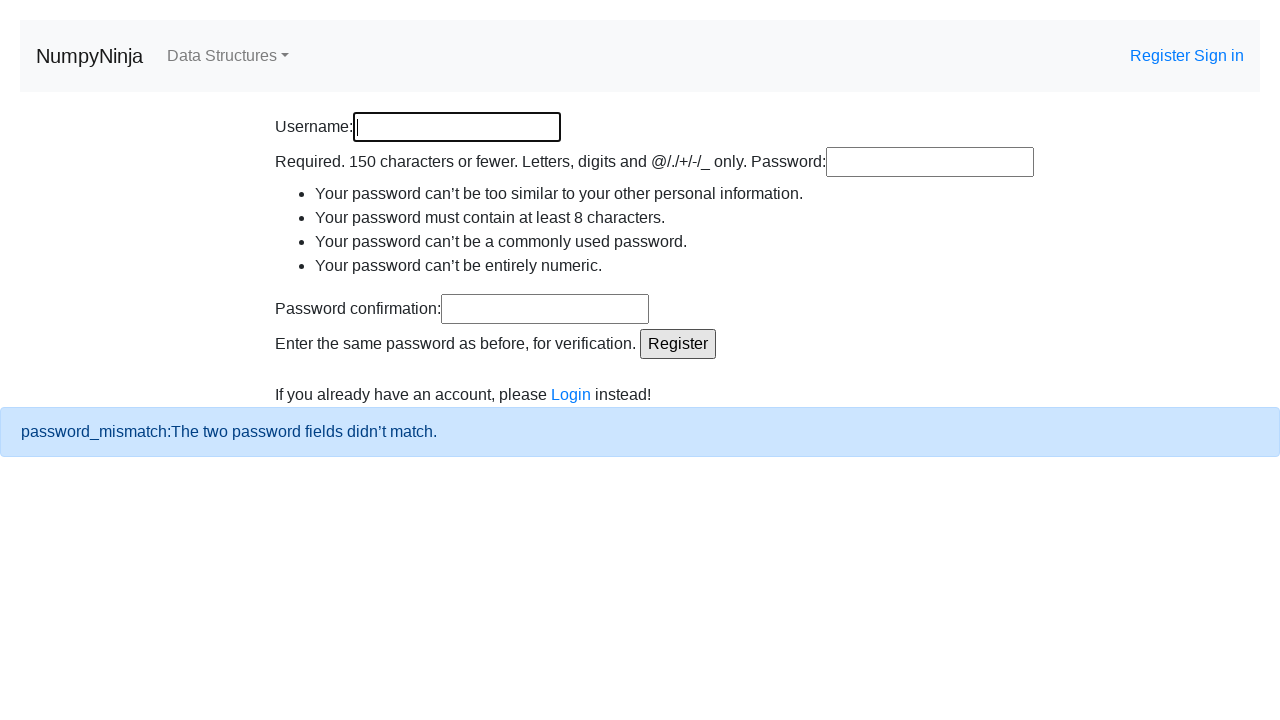

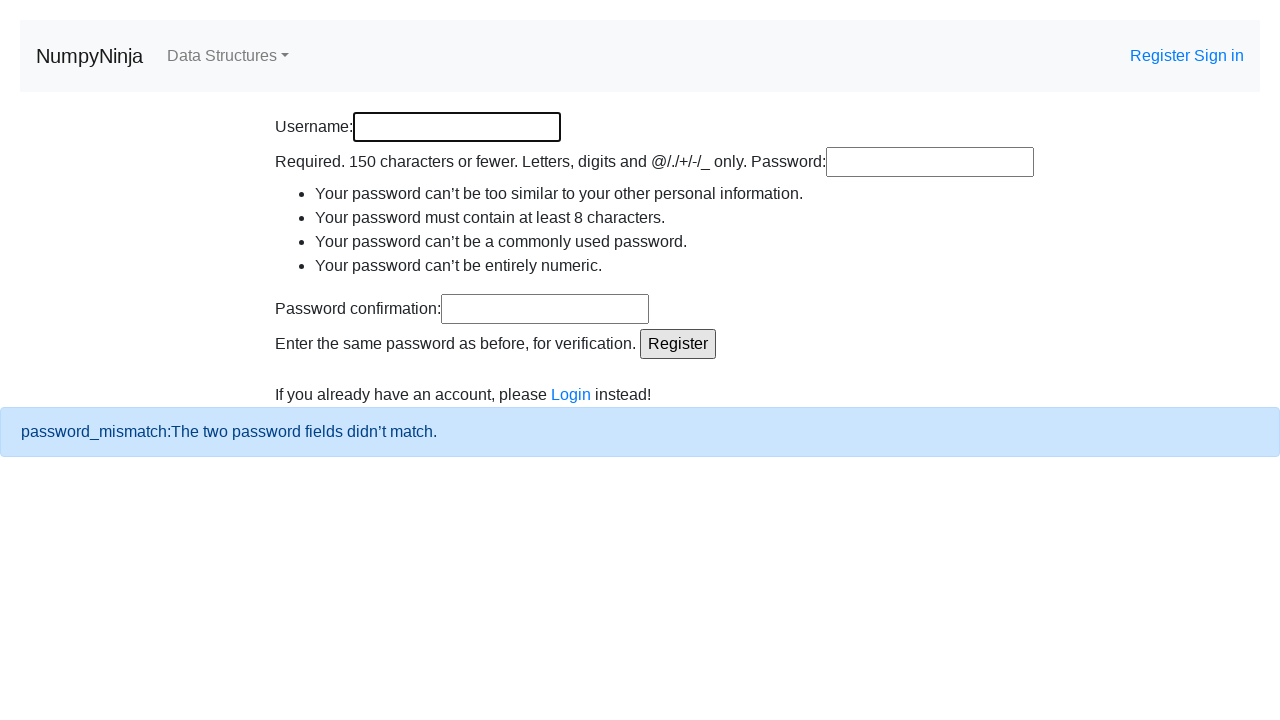